Tests dynamic control removal by clicking the Remove button and verifying the "It's gone!" message appears

Starting URL: https://the-internet.herokuapp.com/dynamic_controls

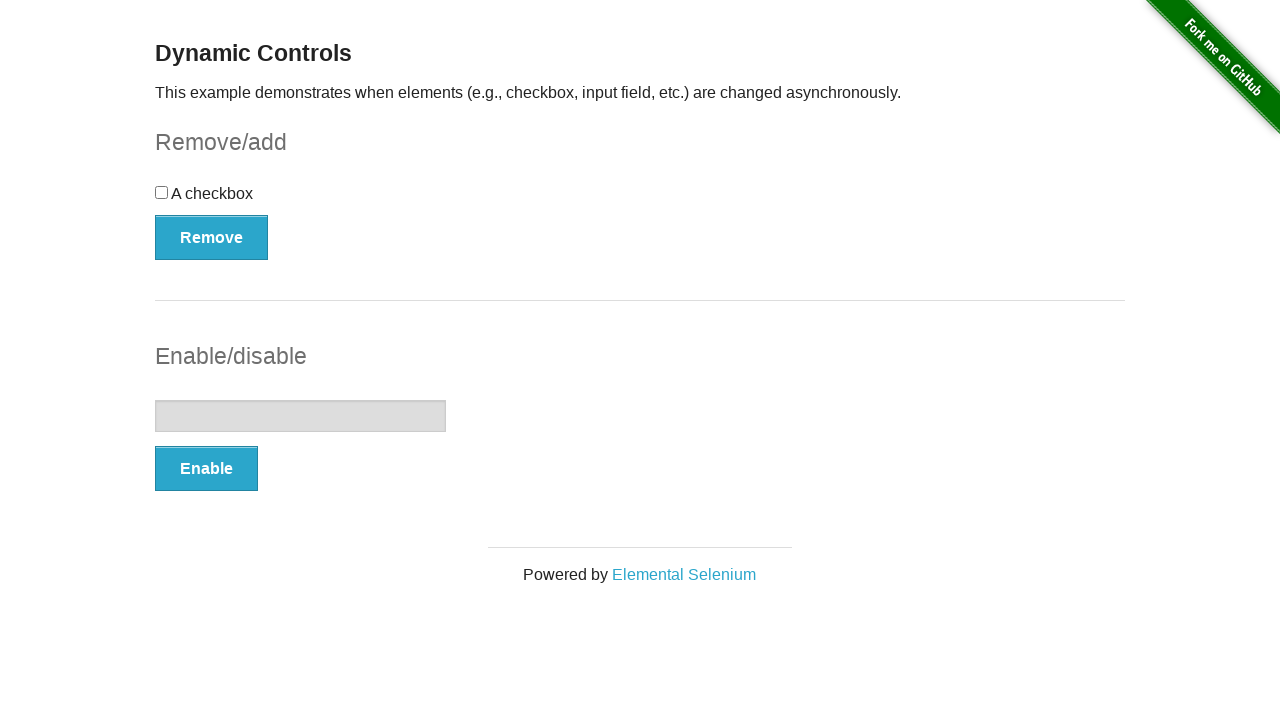

Clicked the Remove button at (212, 237) on text='Remove'
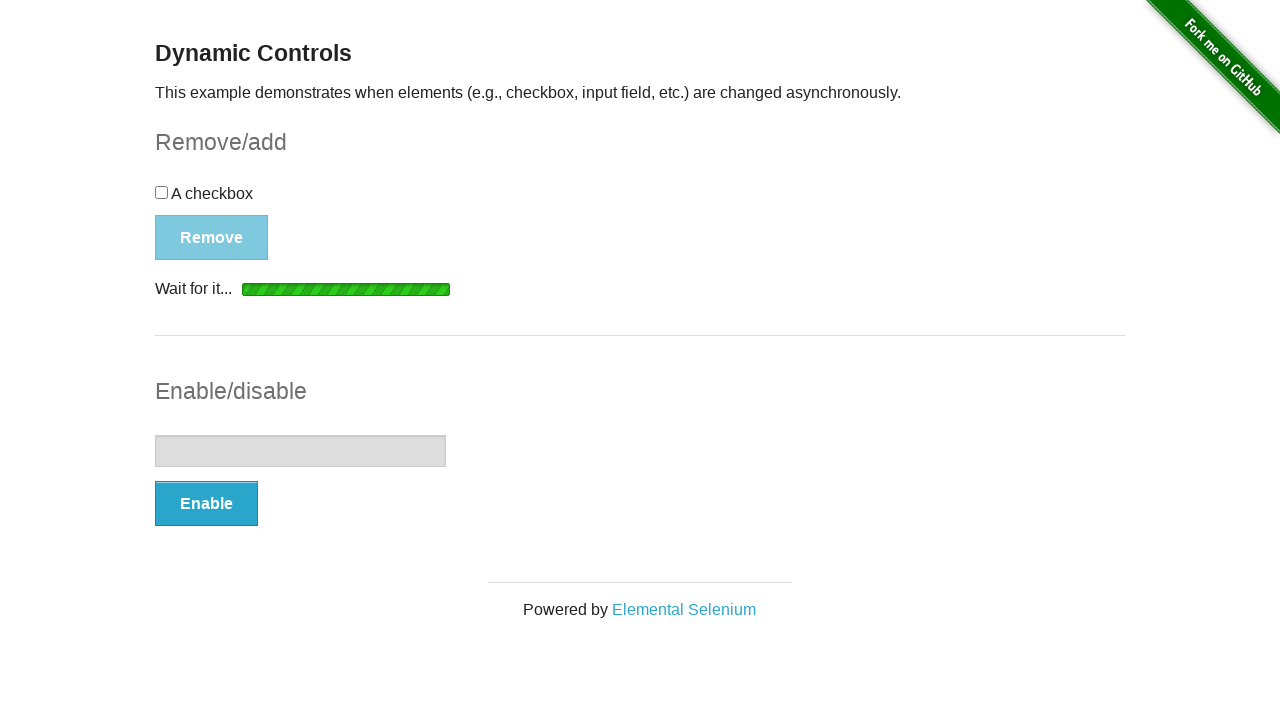

Verified 'It's gone!' message appears after control removal
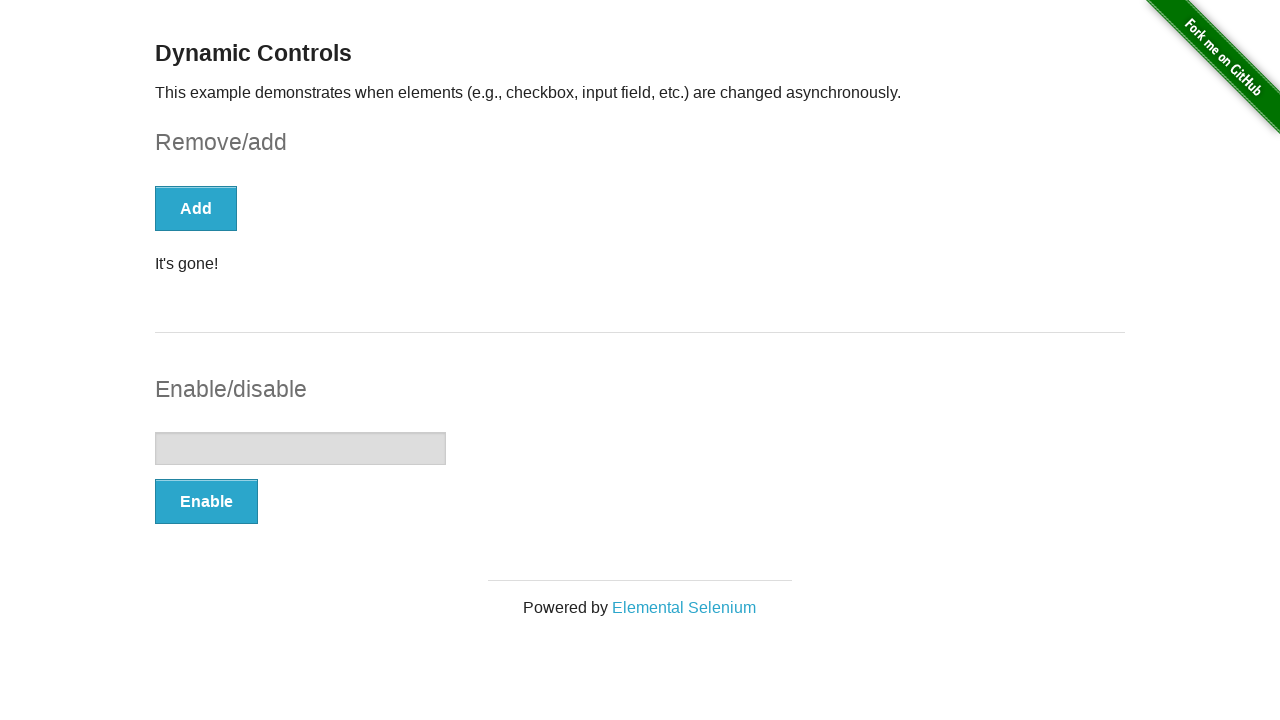

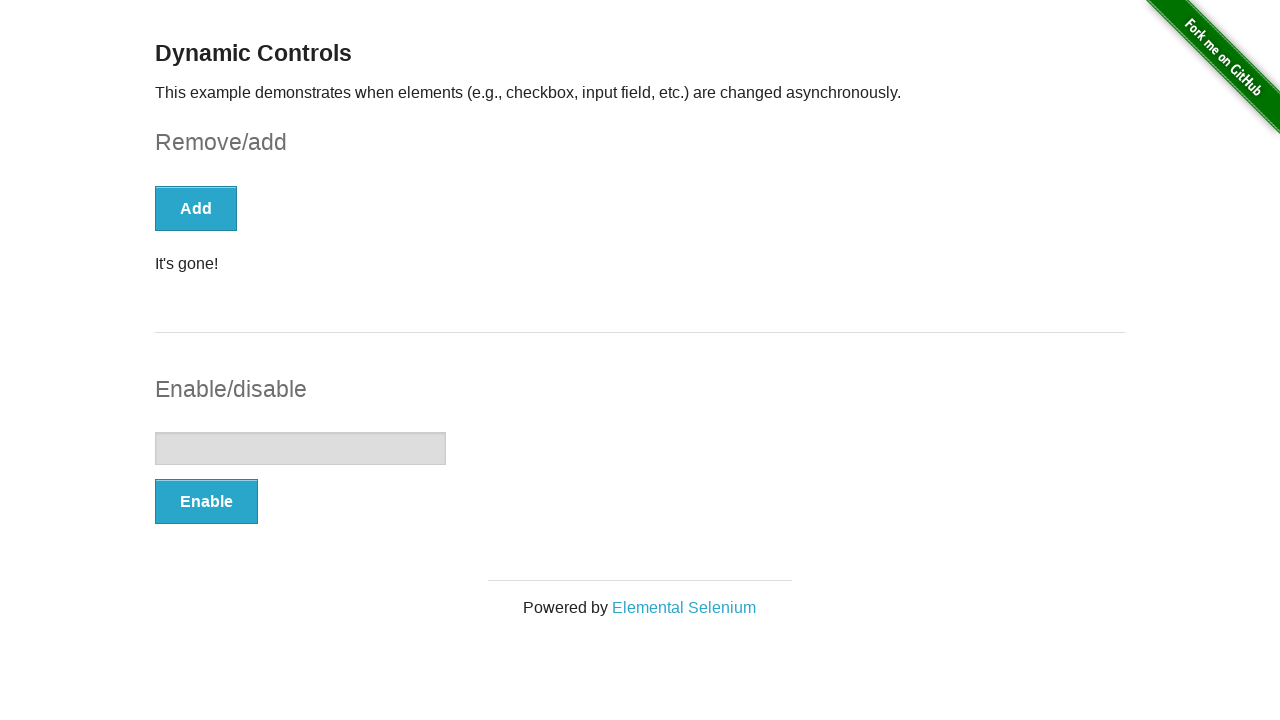